Tests unchecking functionality by navigating to the Checkboxes page and clicking the second checkbox (which is pre-checked) to verify it becomes unchecked

Starting URL: https://the-internet.herokuapp.com/

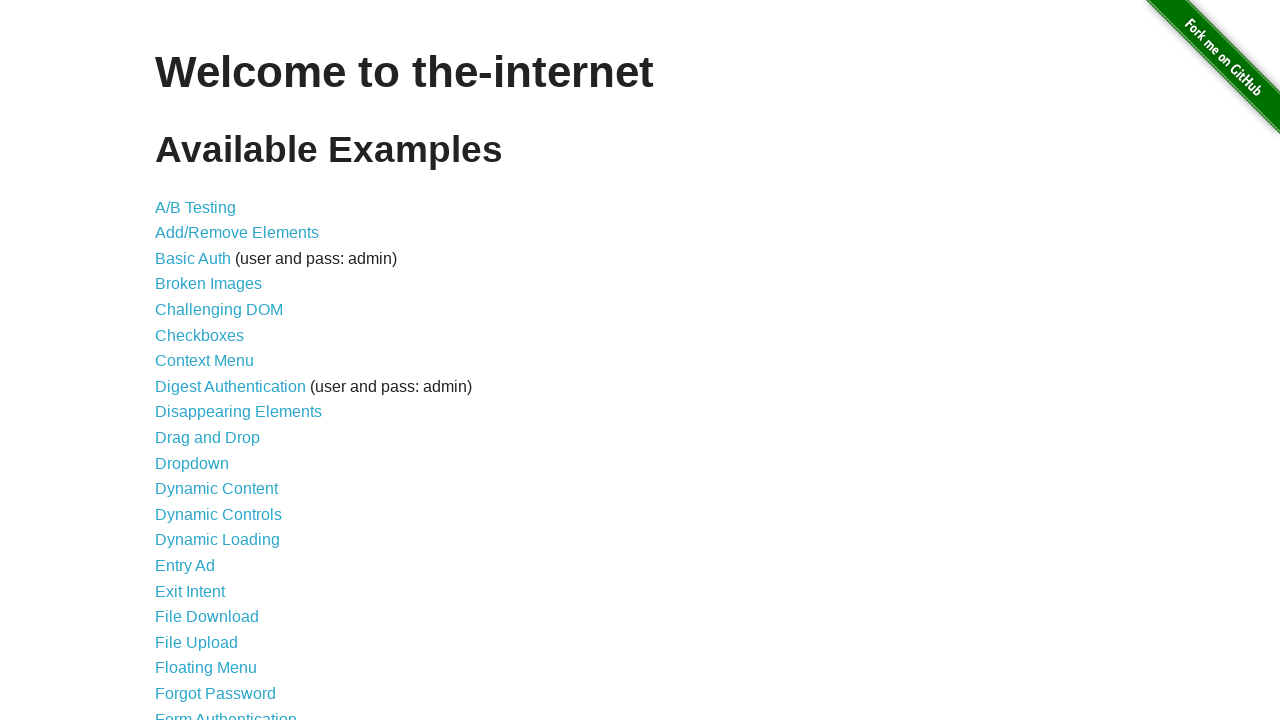

Clicked on Checkboxes link to navigate to the checkboxes page at (200, 335) on text=Checkboxes
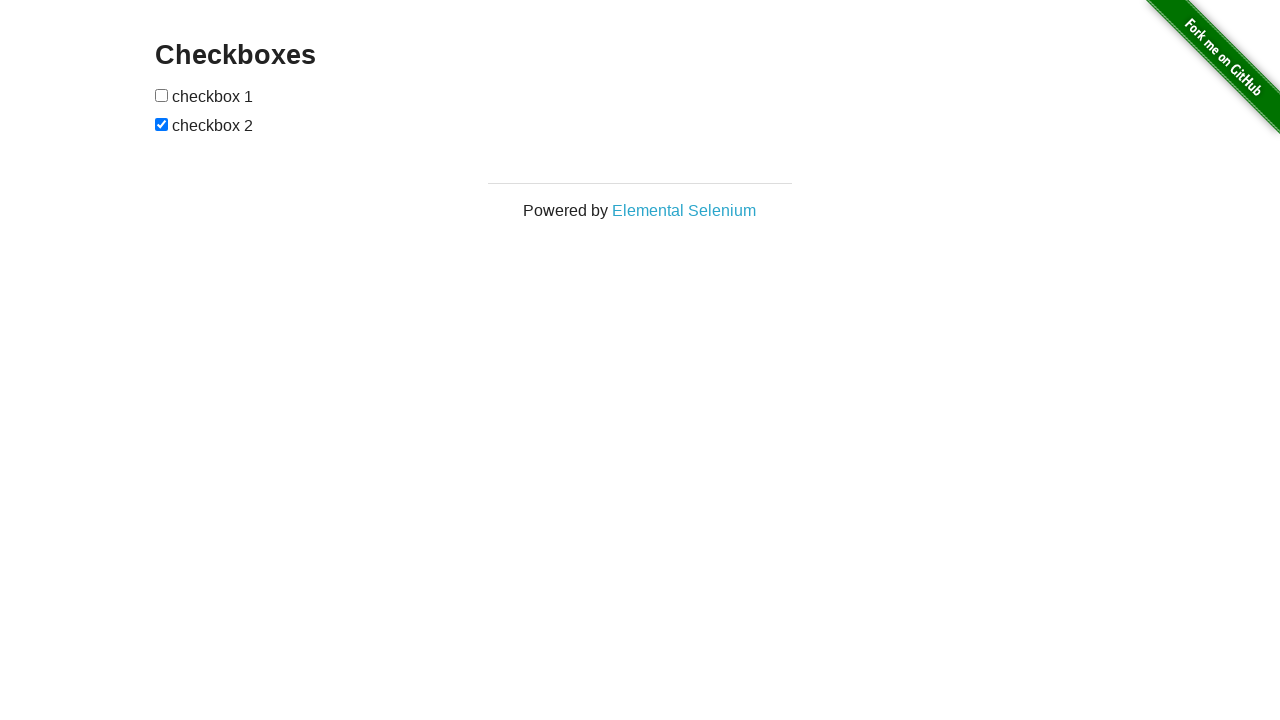

Waited for and located the second checkbox element
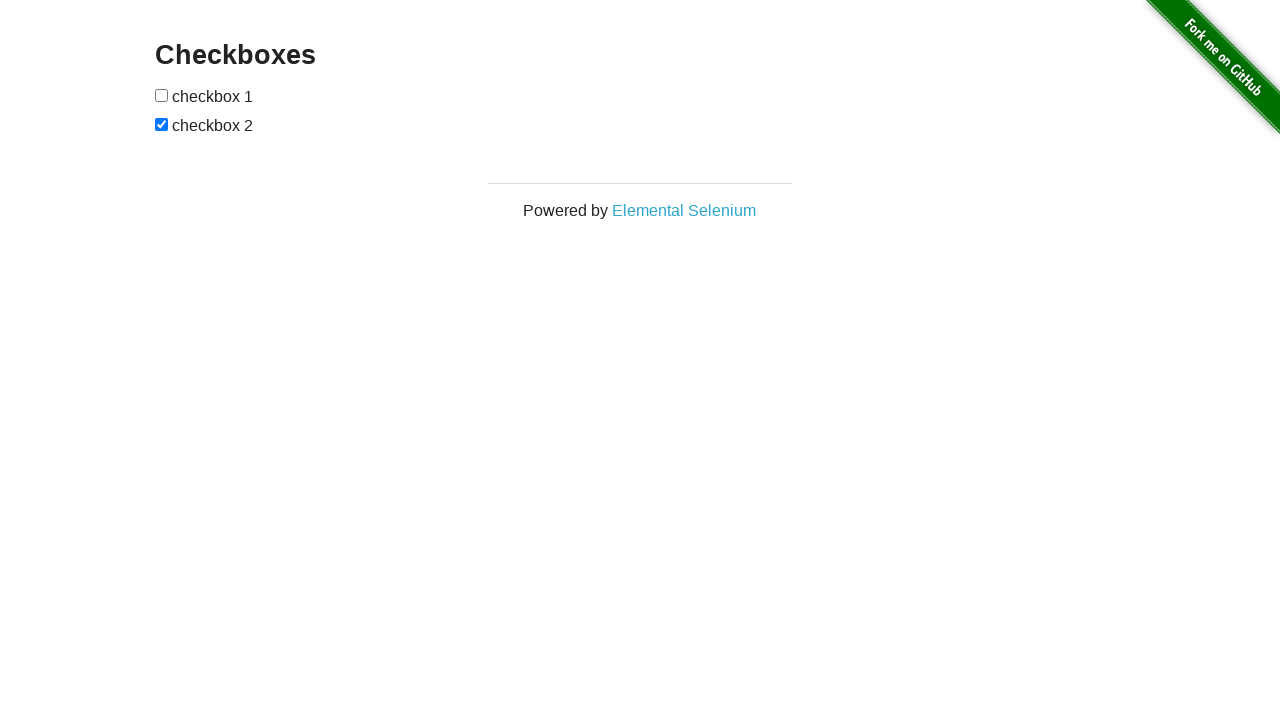

Clicked the second checkbox to uncheck it
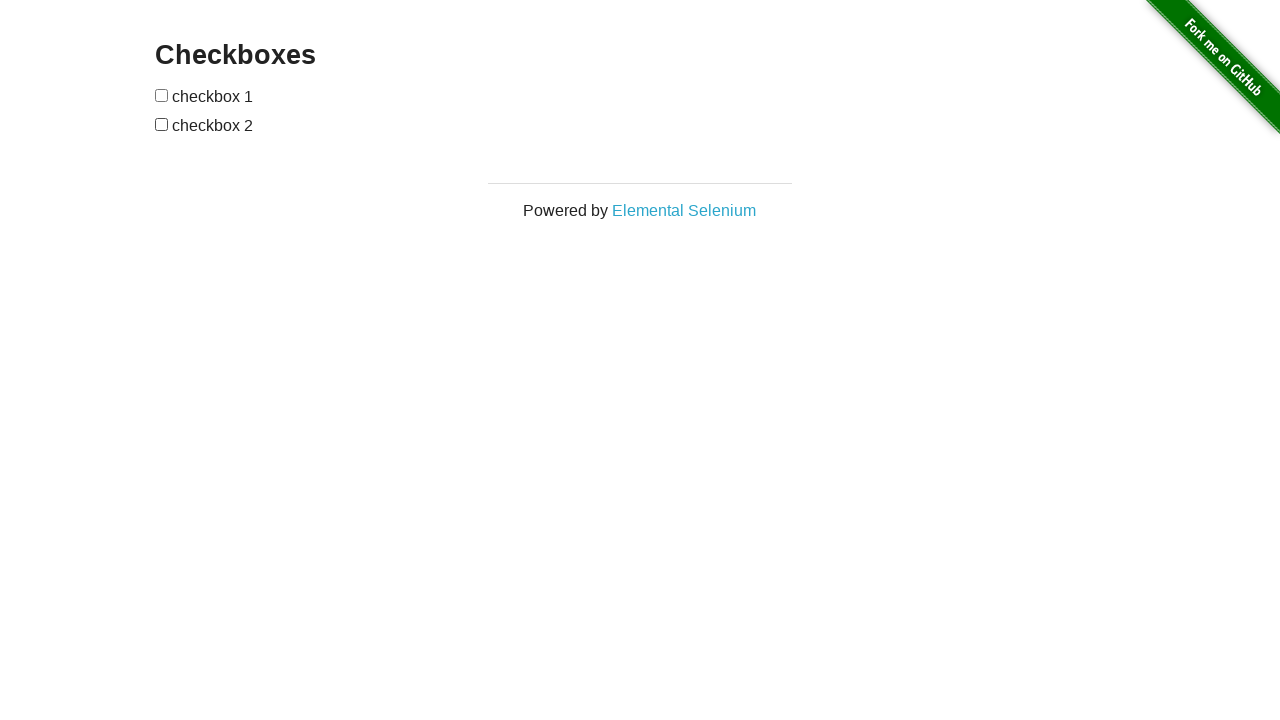

Verified that the second checkbox is now unchecked
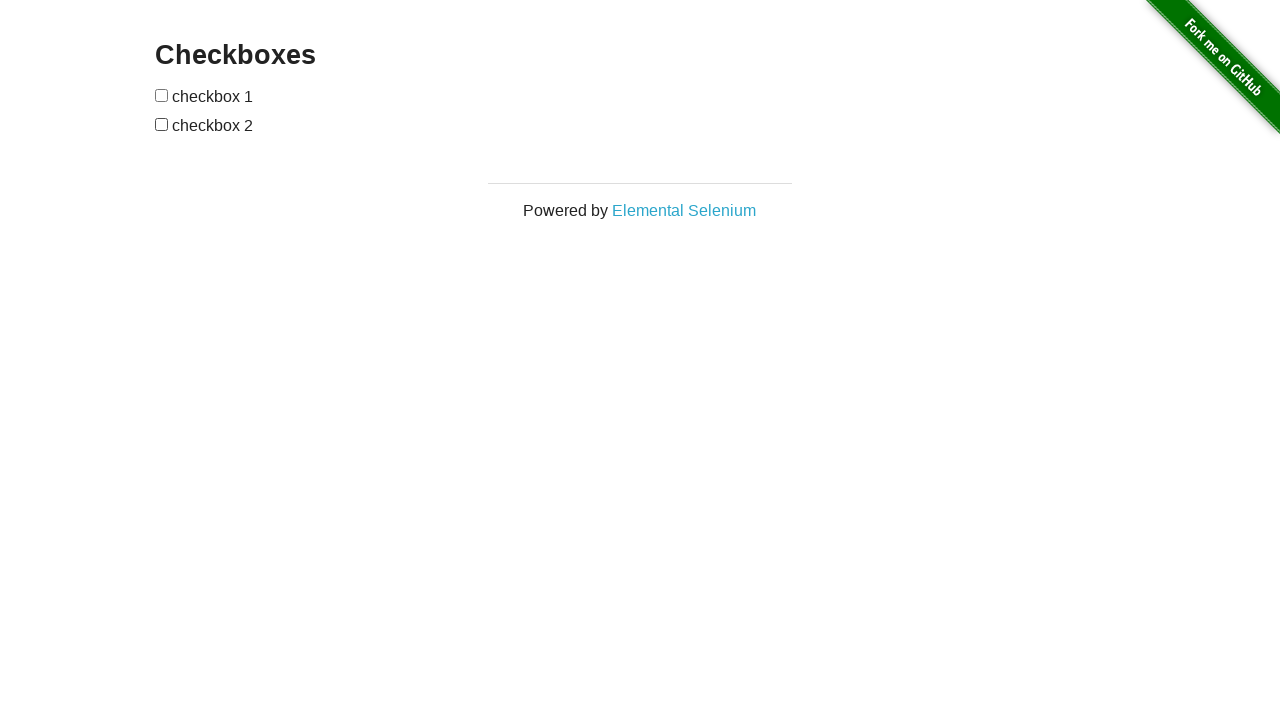

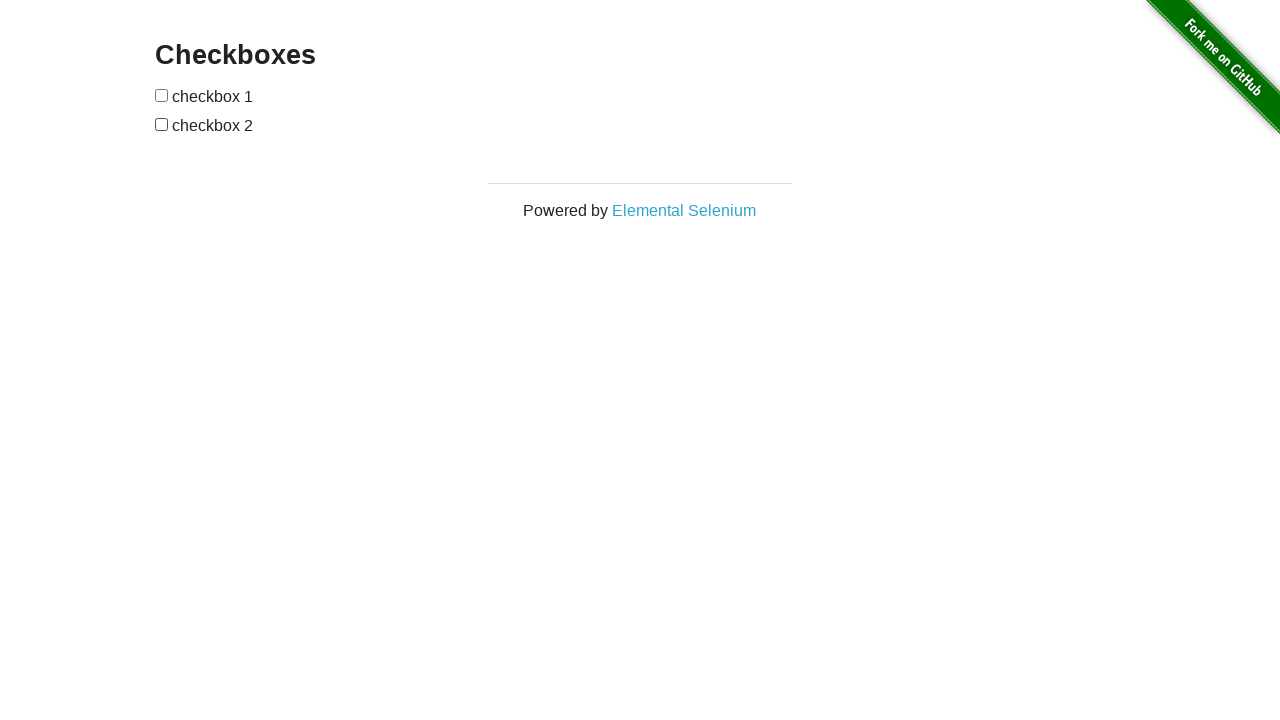